Tests flight search functionality on BlazeDemo by selecting origin and destination cities and verifying the page title

Starting URL: https://www.blazedemo.com

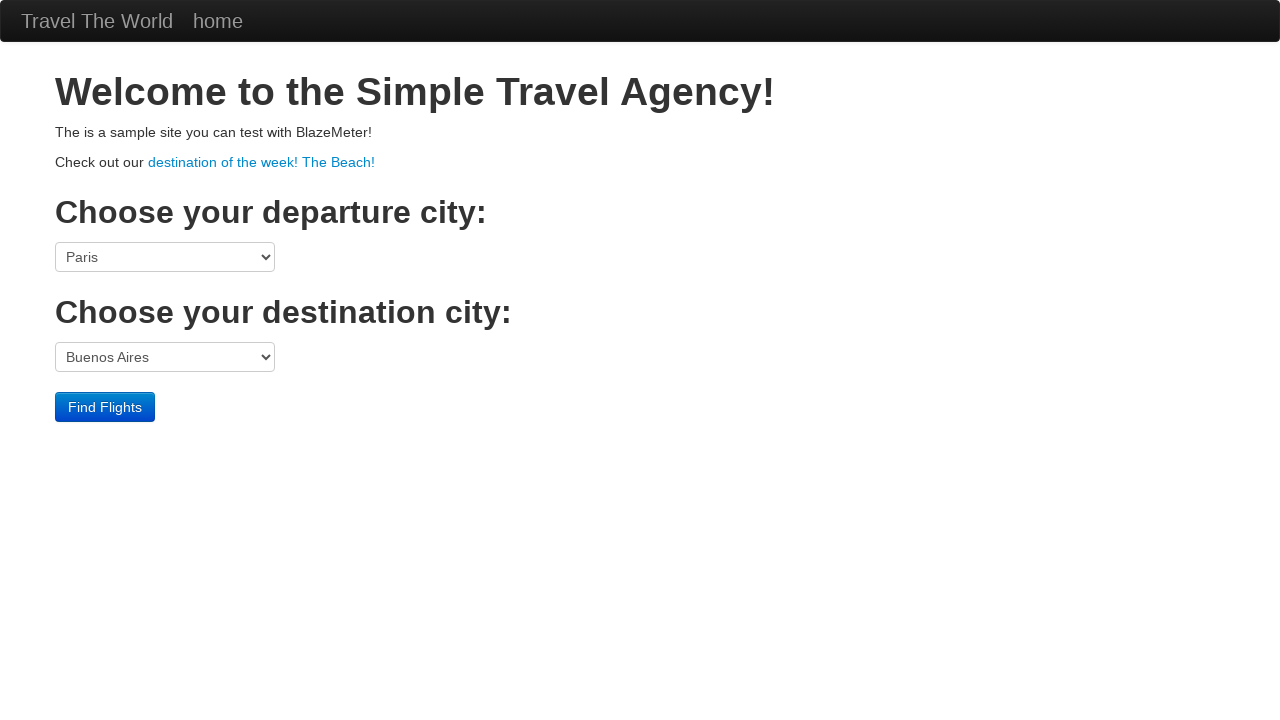

Selected Boston as origin city on select[name='fromPort']
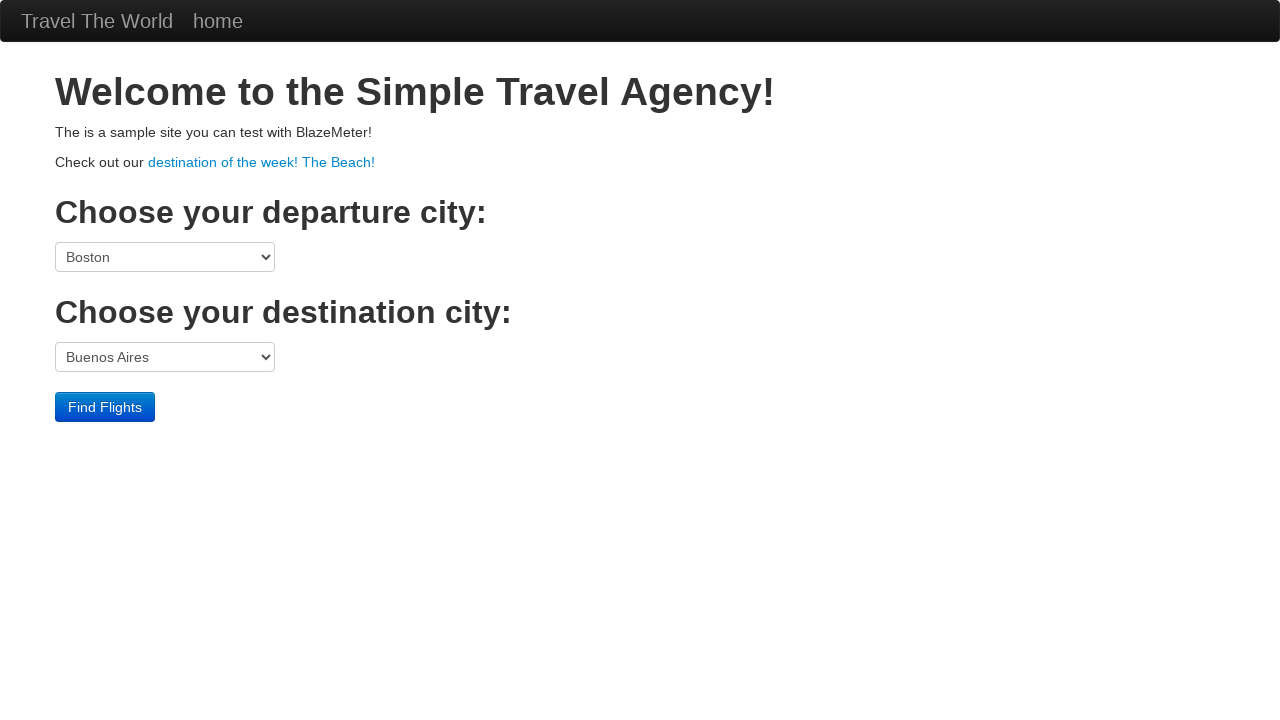

Selected London as destination city on select[name='toPort']
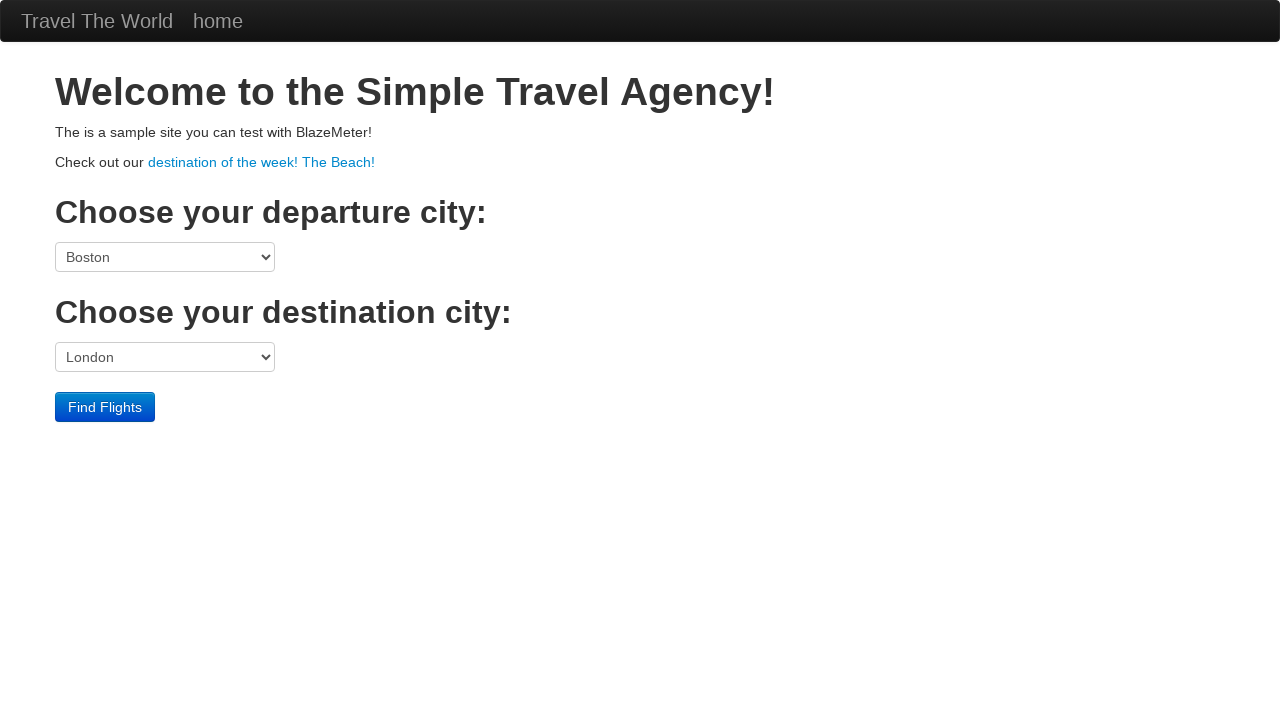

Clicked Find Flights button at (105, 407) on input[type='submit']
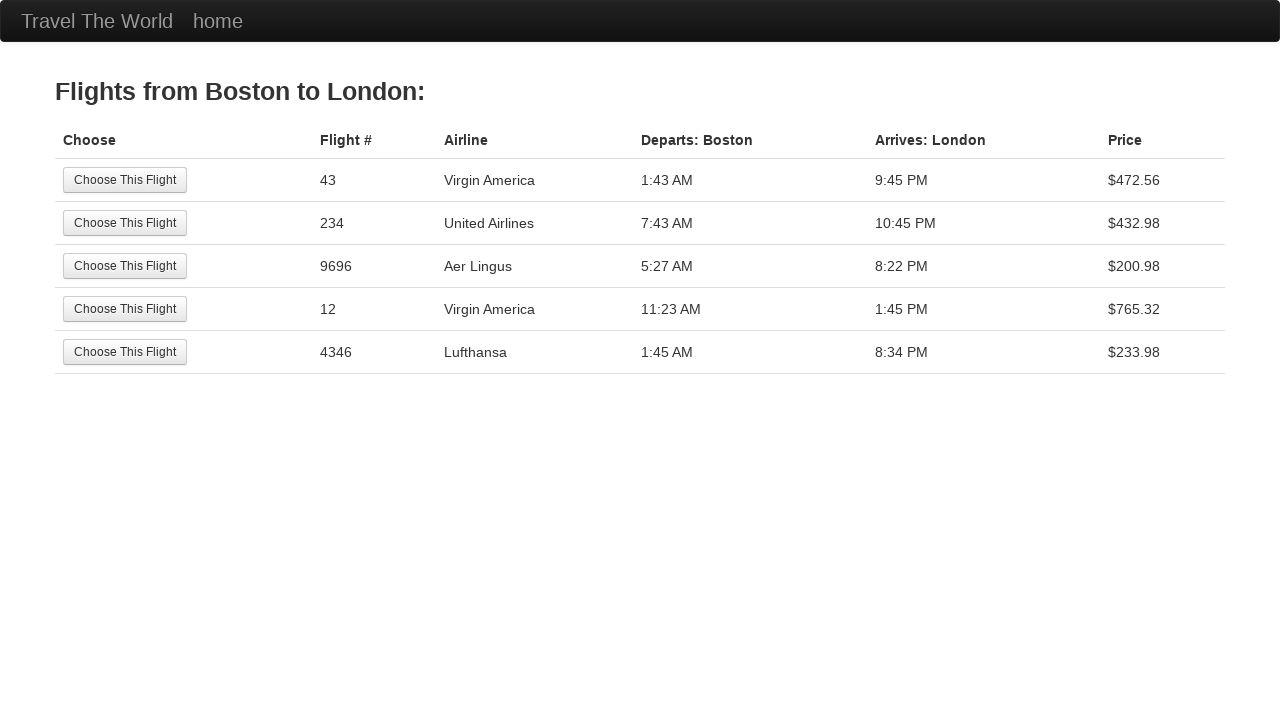

Flight search results page loaded
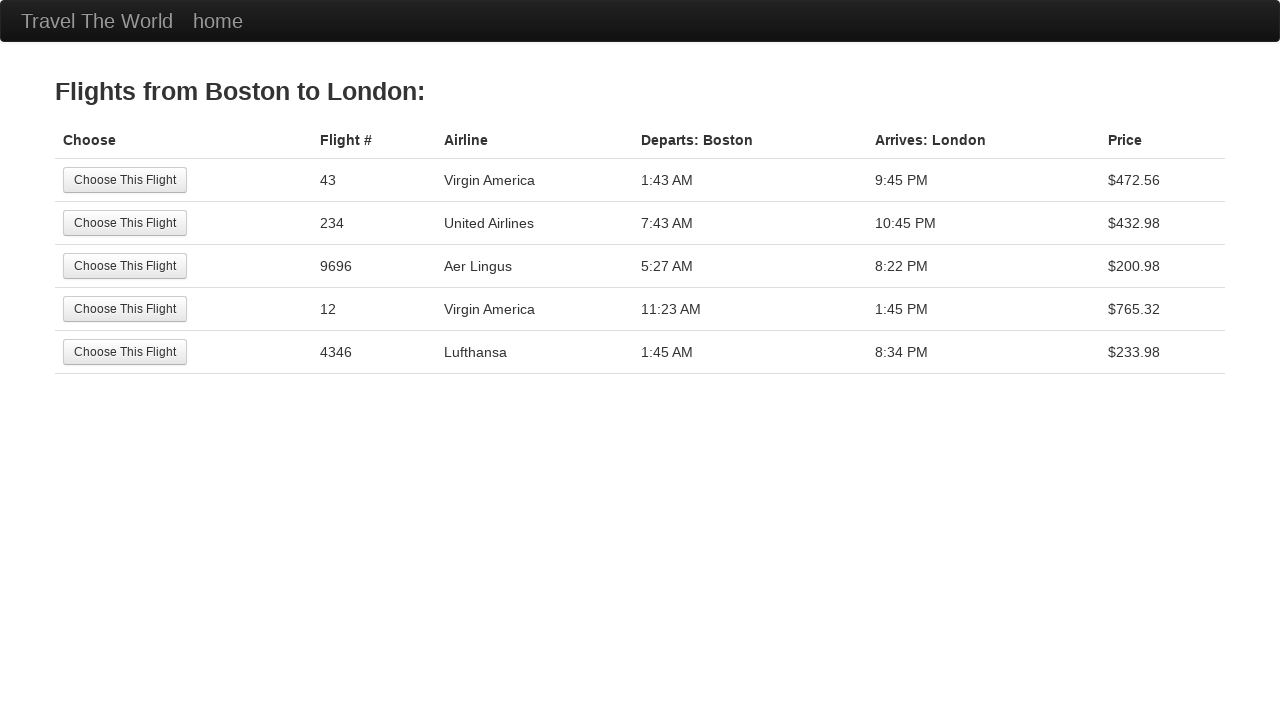

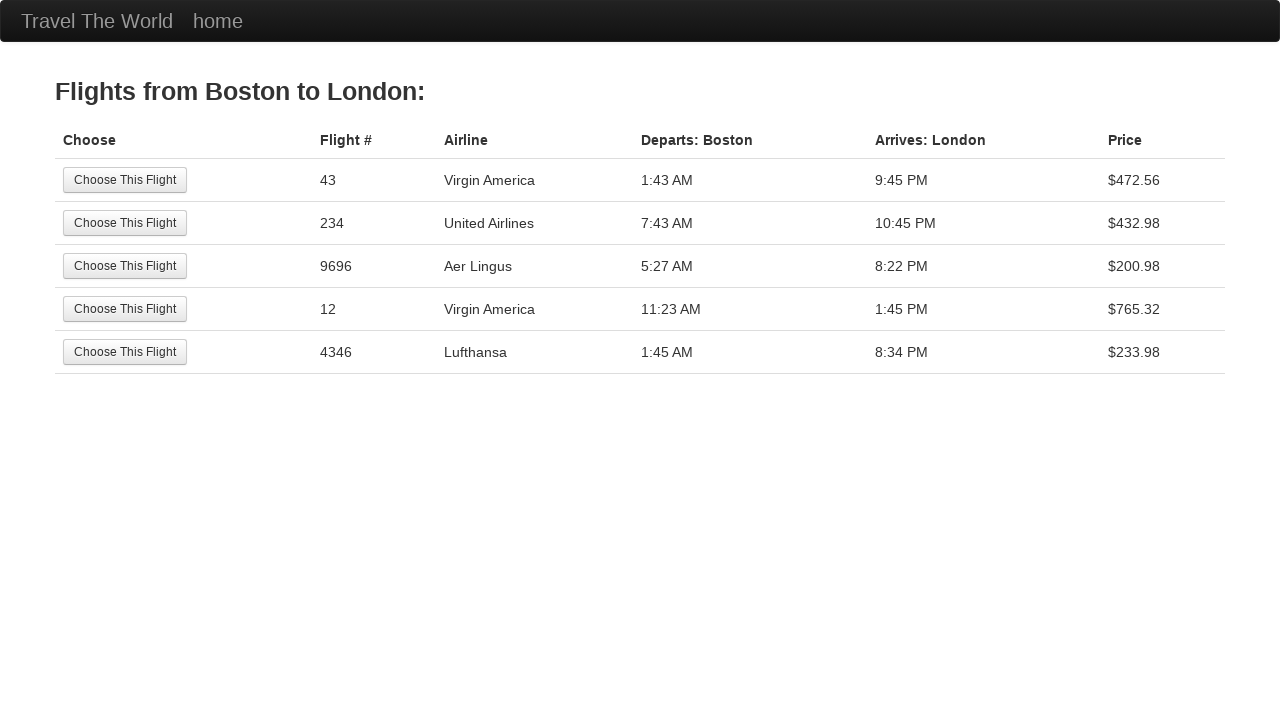